Opens the Paytm homepage and maximizes the browser window to verify the site loads correctly

Starting URL: https://paytm.com/

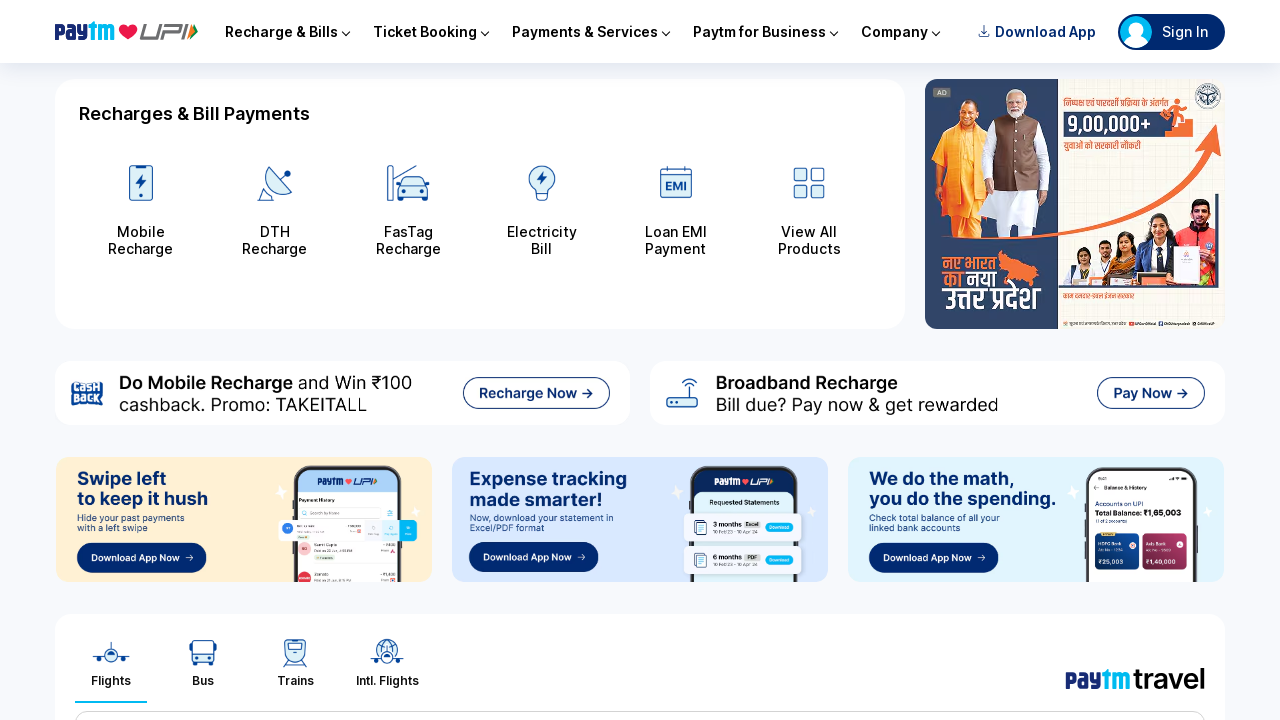

Set viewport to 1920x1080 to maximize browser window
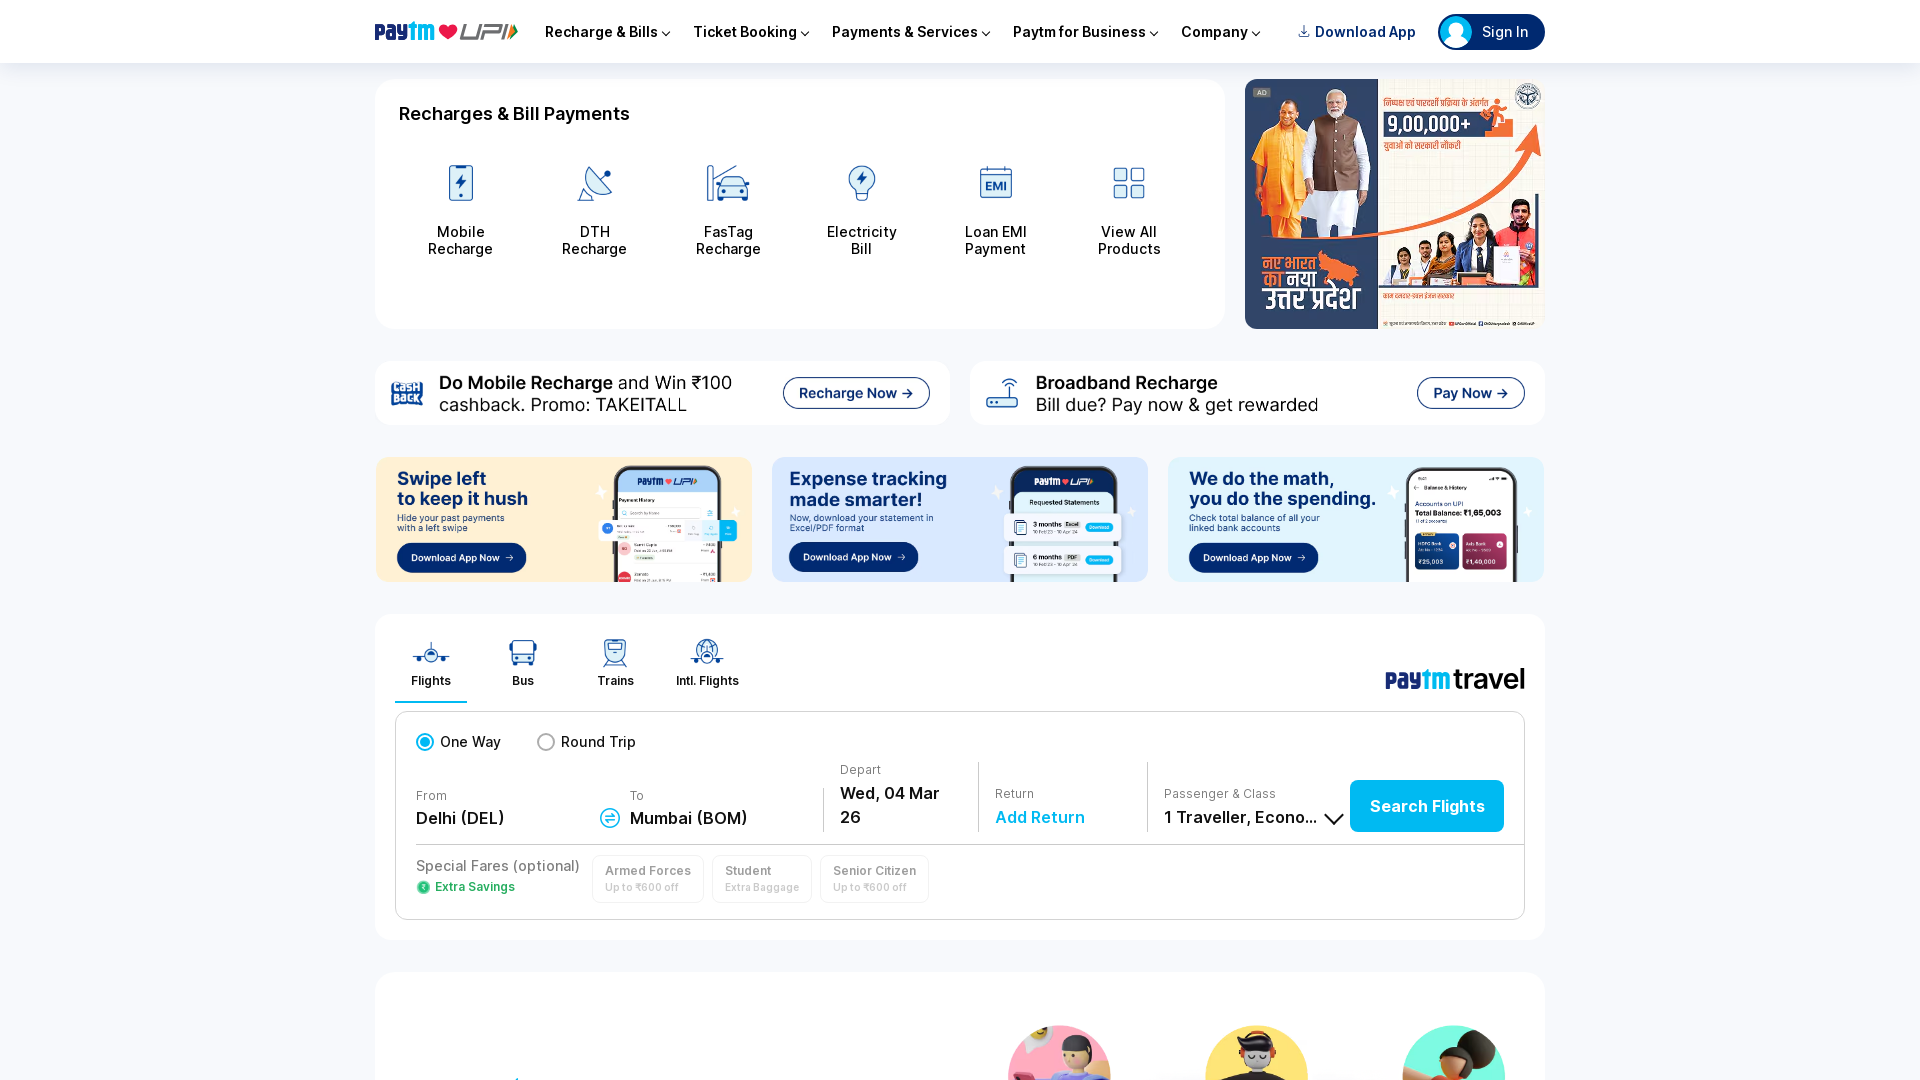

Paytm homepage fully loaded (DOM content loaded)
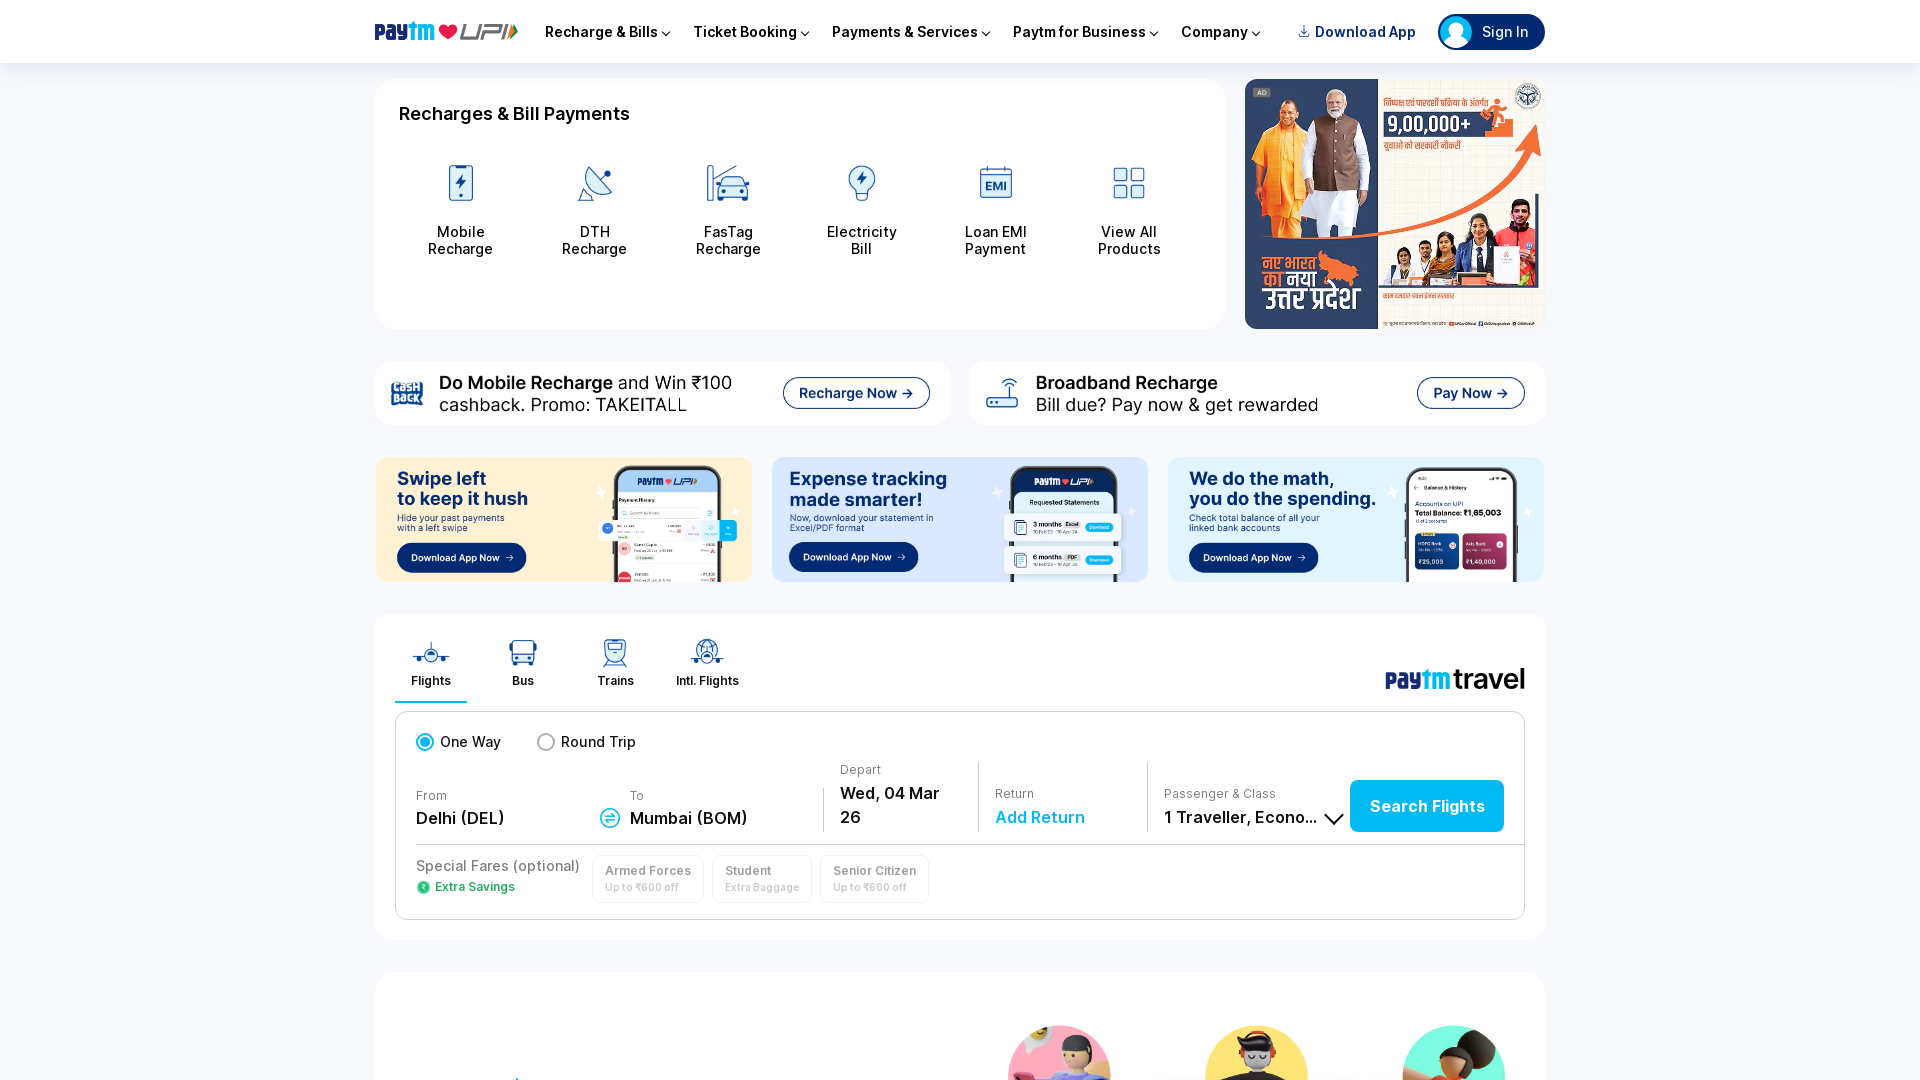

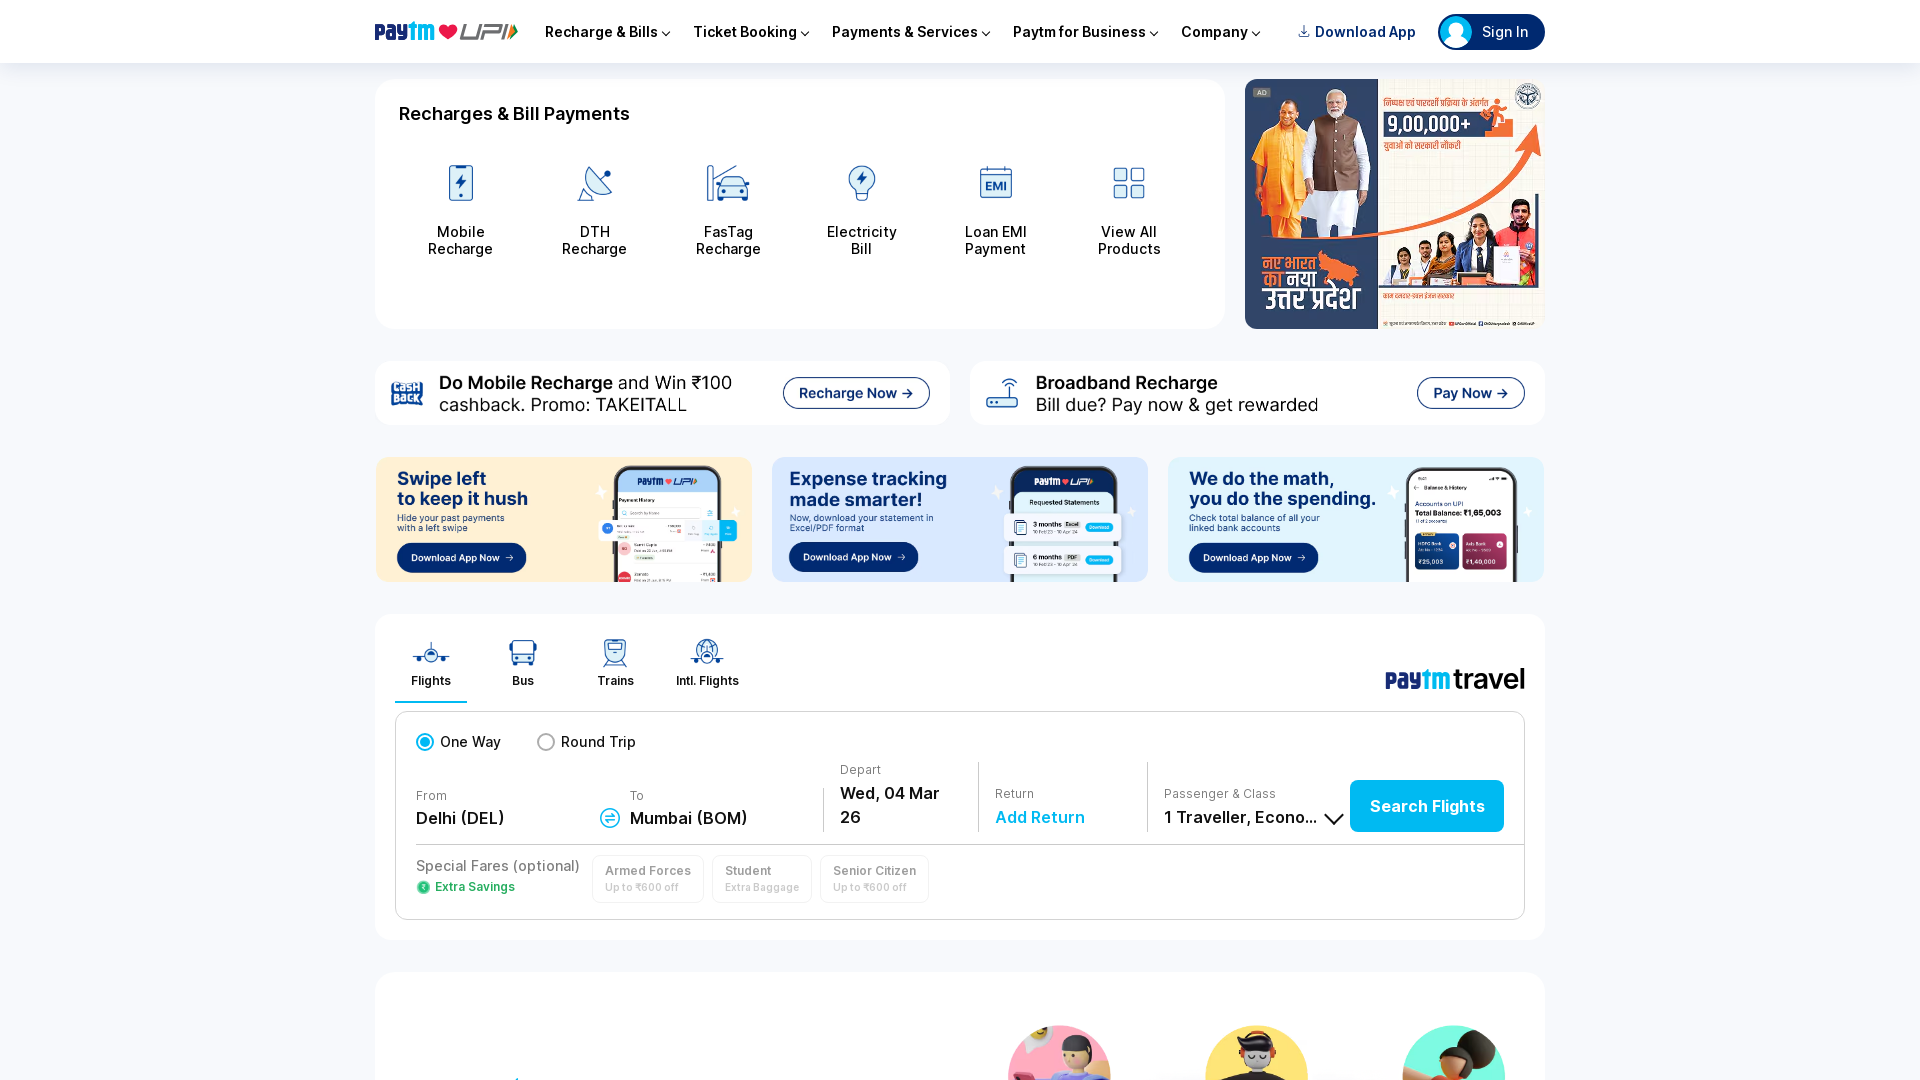